Tests double-click functionality by performing a double-click action on a button element

Starting URL: https://www.automationtestinginsider.com/2019/08/textarea-textarea-element-defines-multi.html

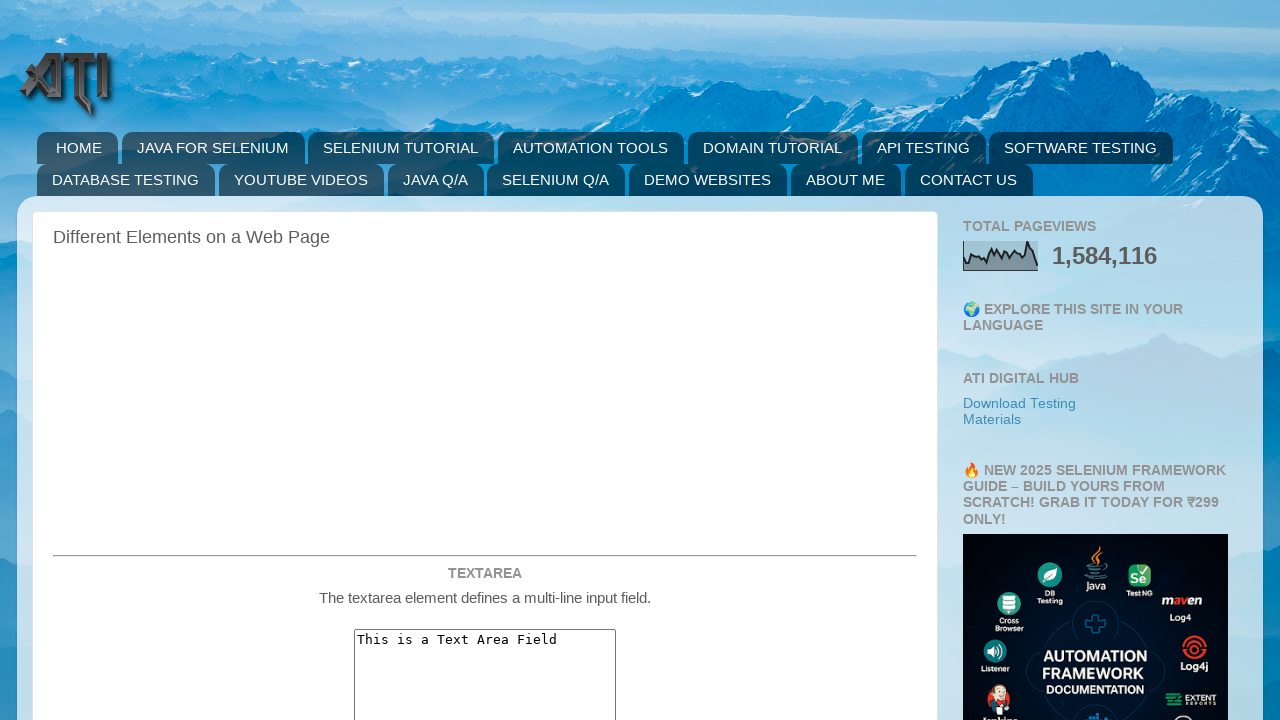

Navigated to textarea test page
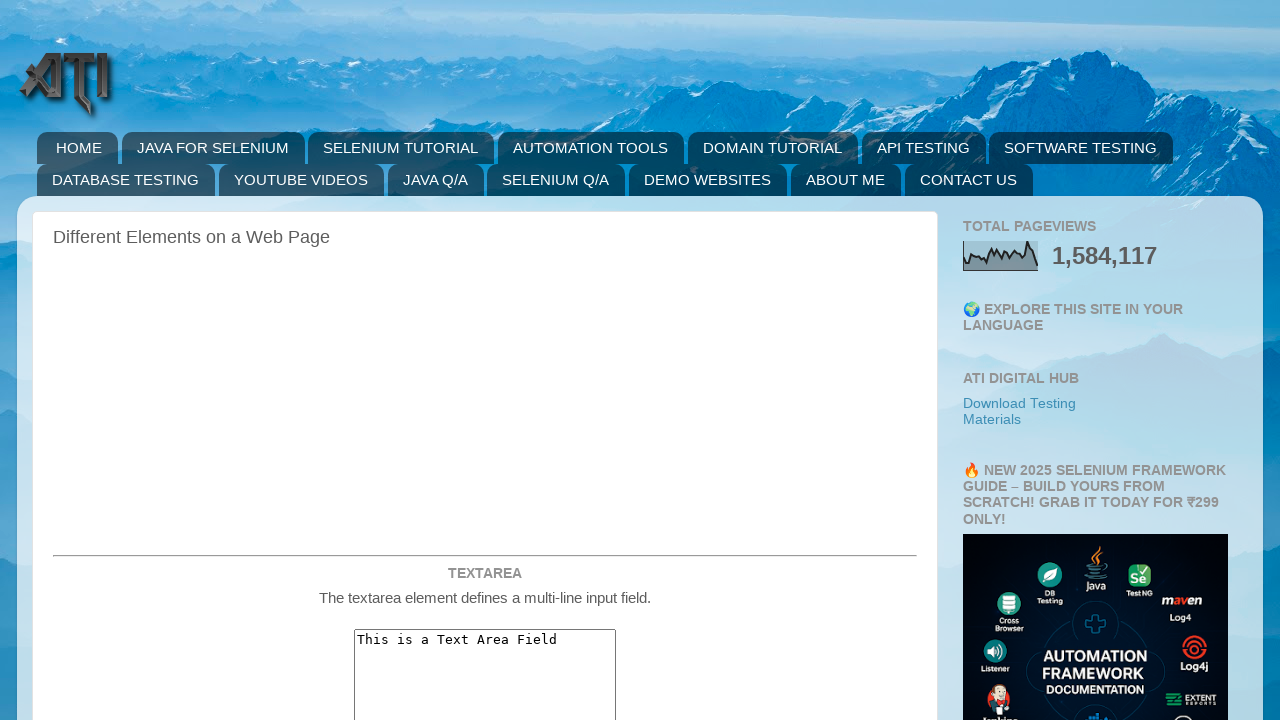

Performed double-click action on button element at (485, 360) on #doubleClickBtn
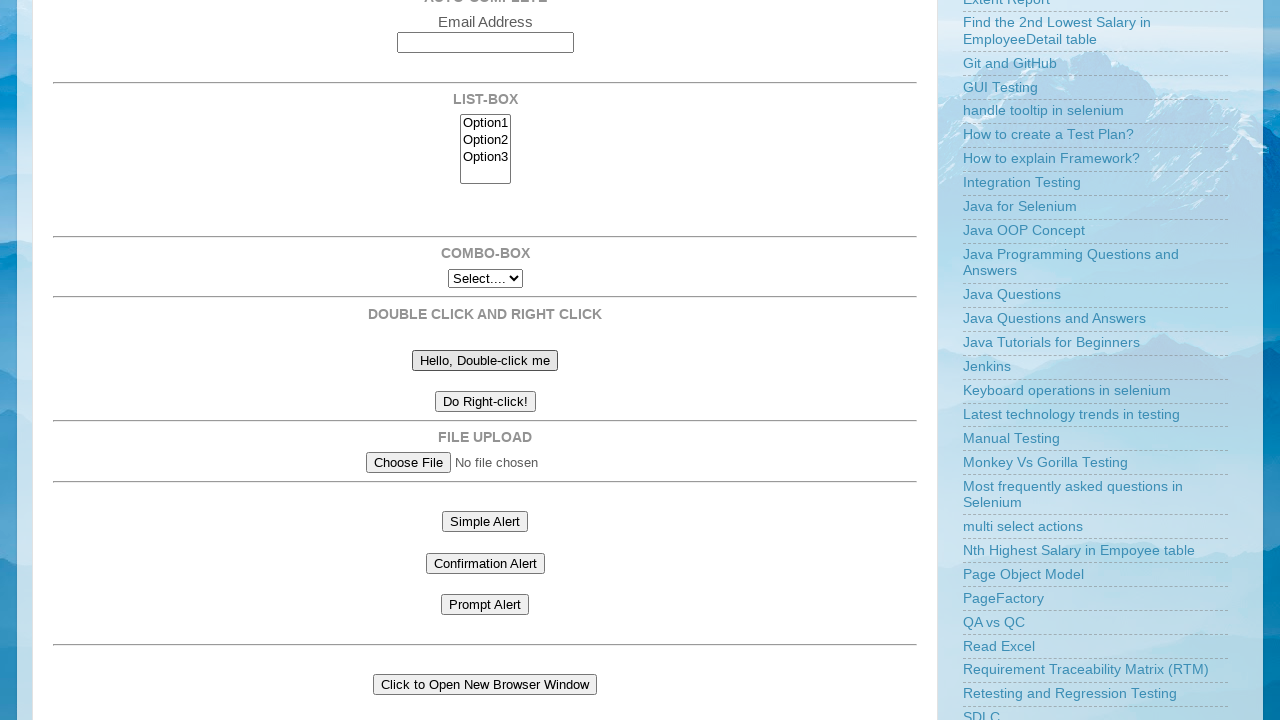

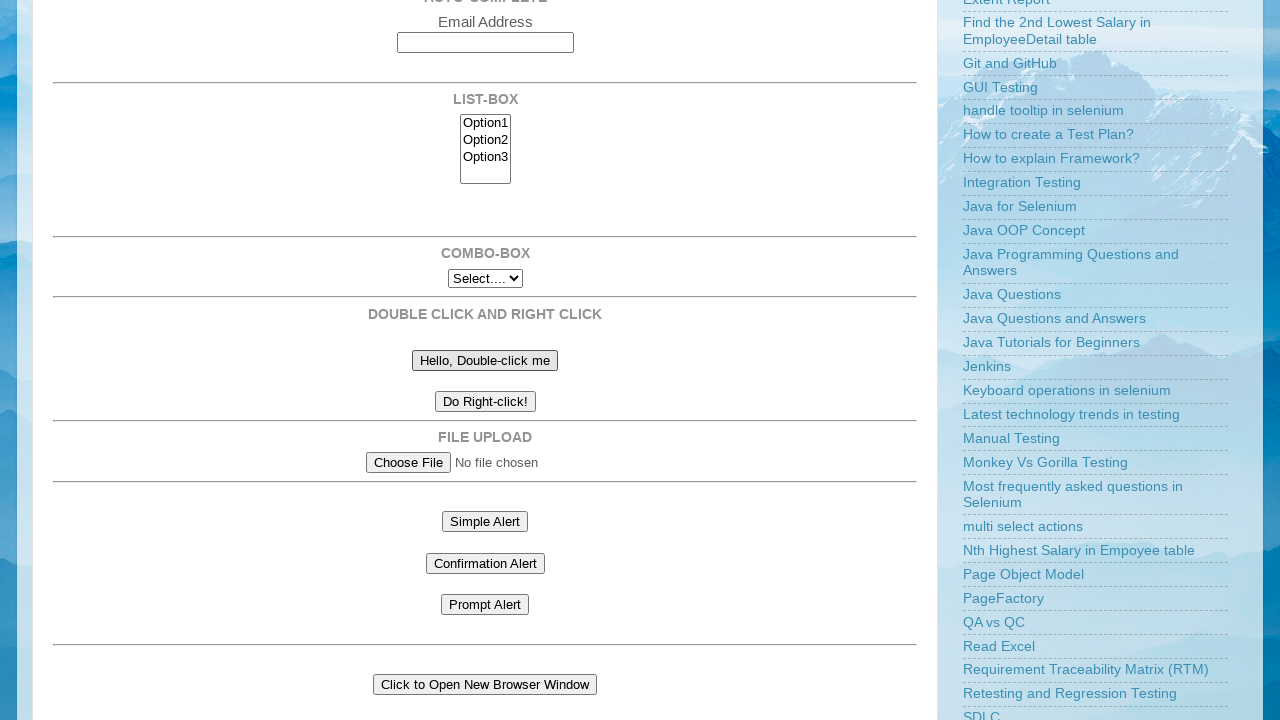